Tests navigation by clicking the "Vakuu.com" link in the footer

Starting URL: https://polis812.github.io/vacuu/

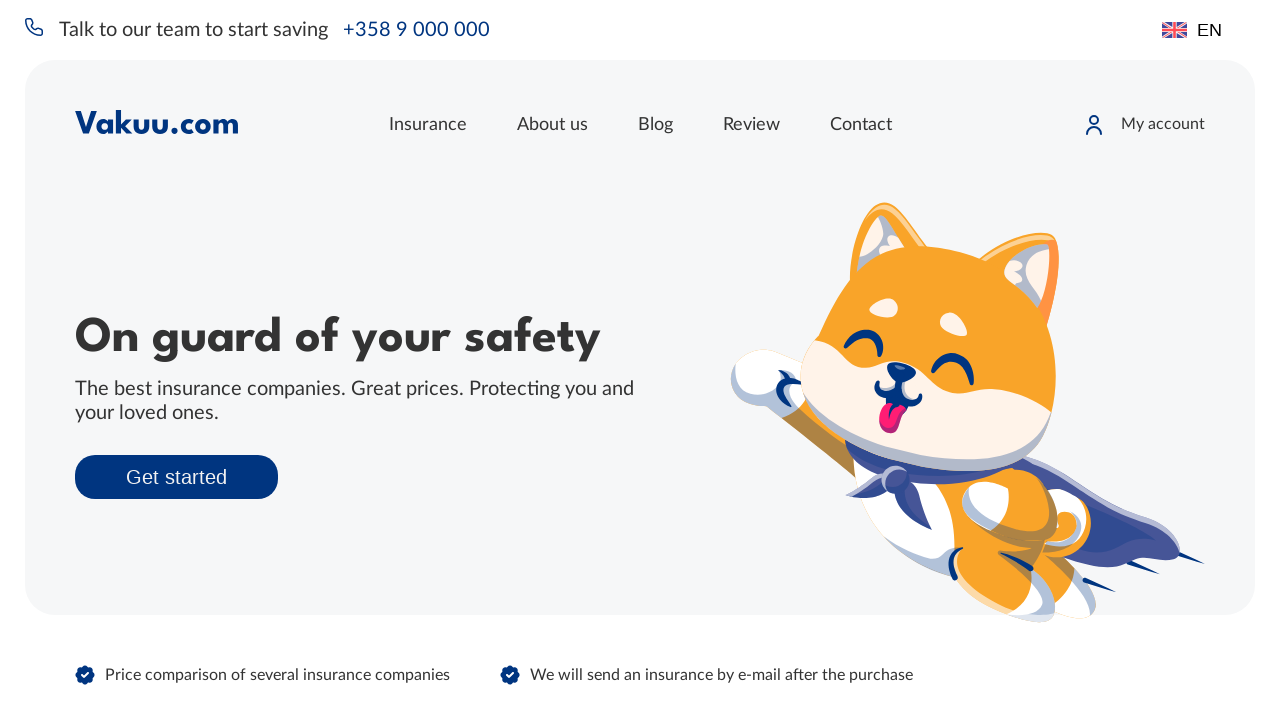

Clicked 'Vakuu.com' link in footer at (428, 656) on div.footer__bottom > a
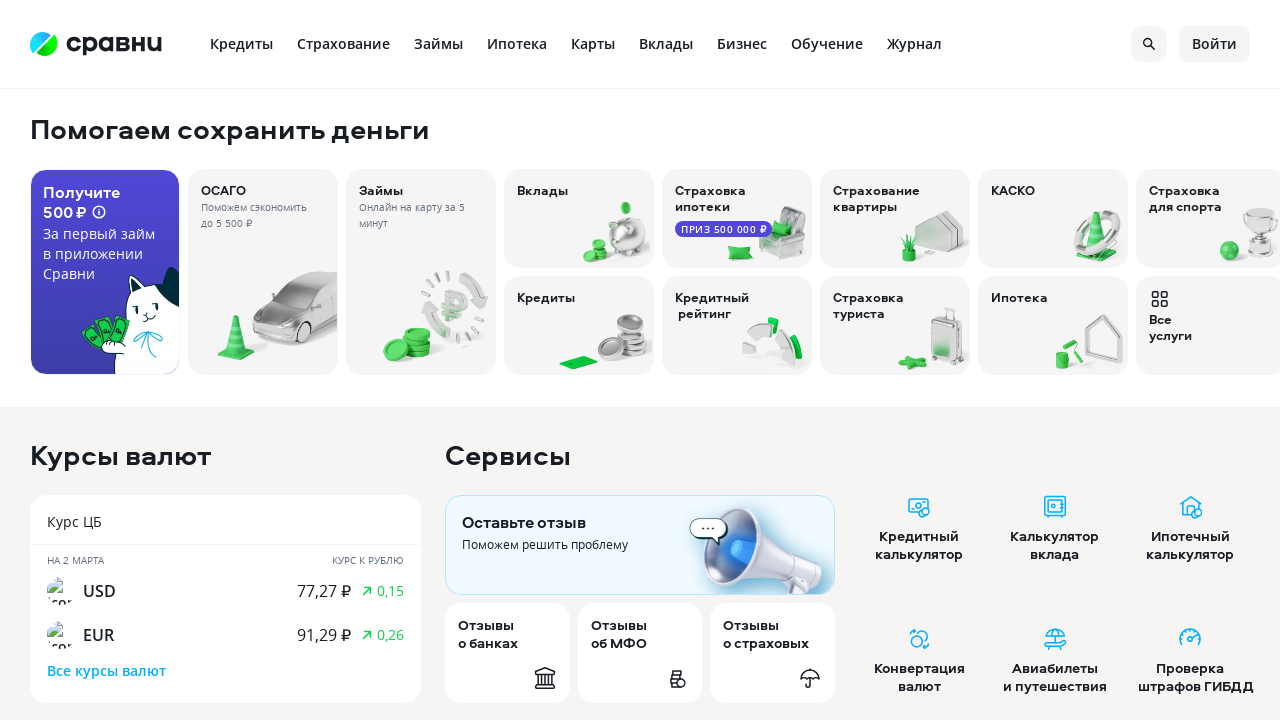

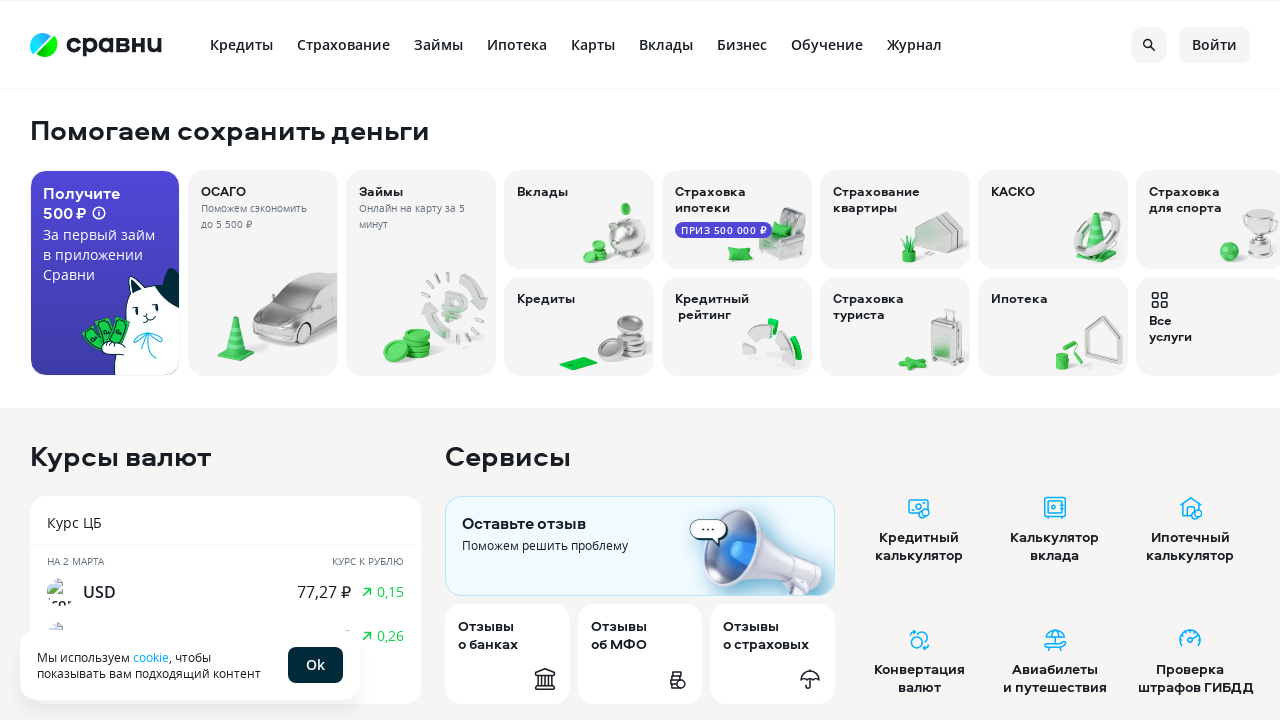